Tests a registration form by filling all required input fields with test data, submitting the form, and verifying the success message appears.

Starting URL: http://suninjuly.github.io/registration1.html

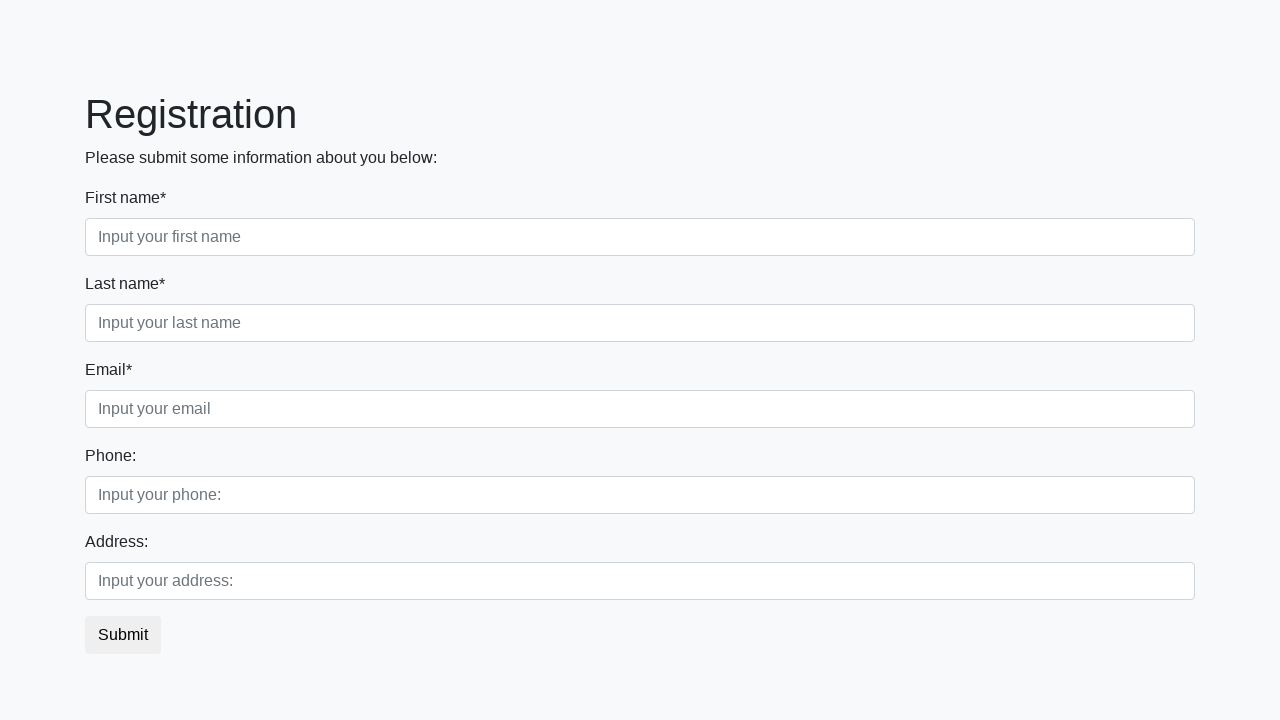

Located all required input fields on registration form
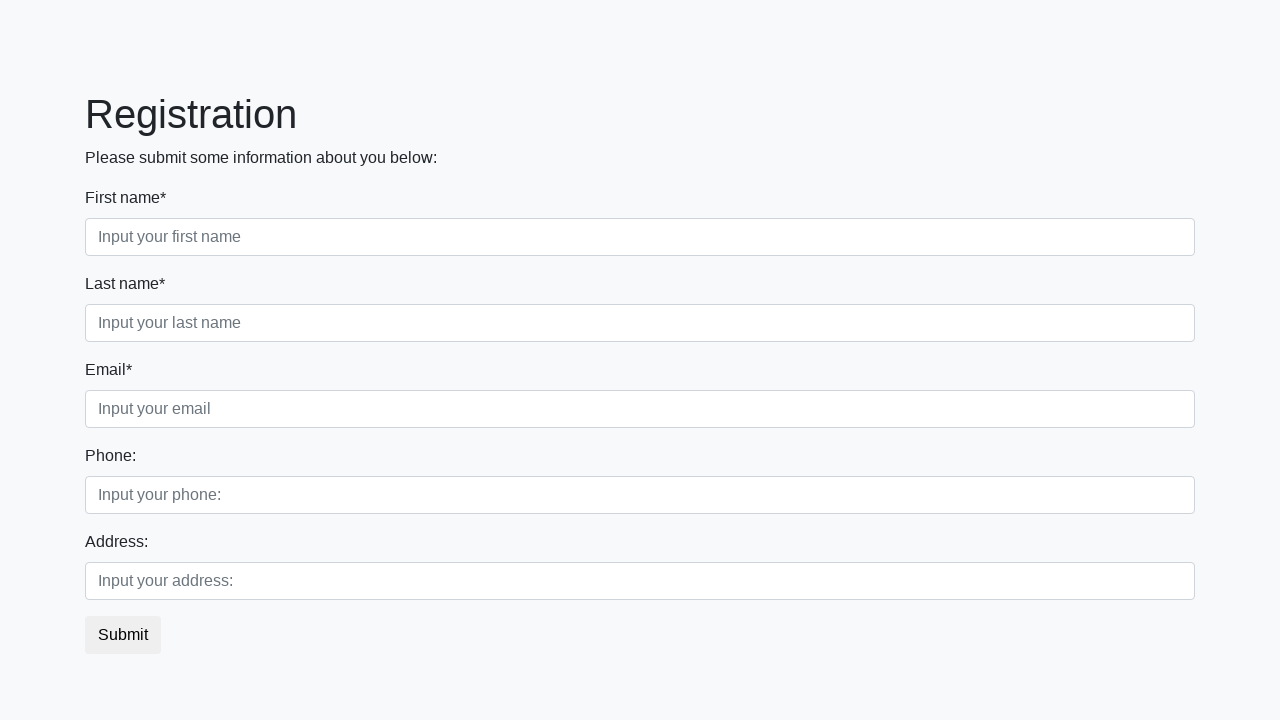

Found 3 required input fields
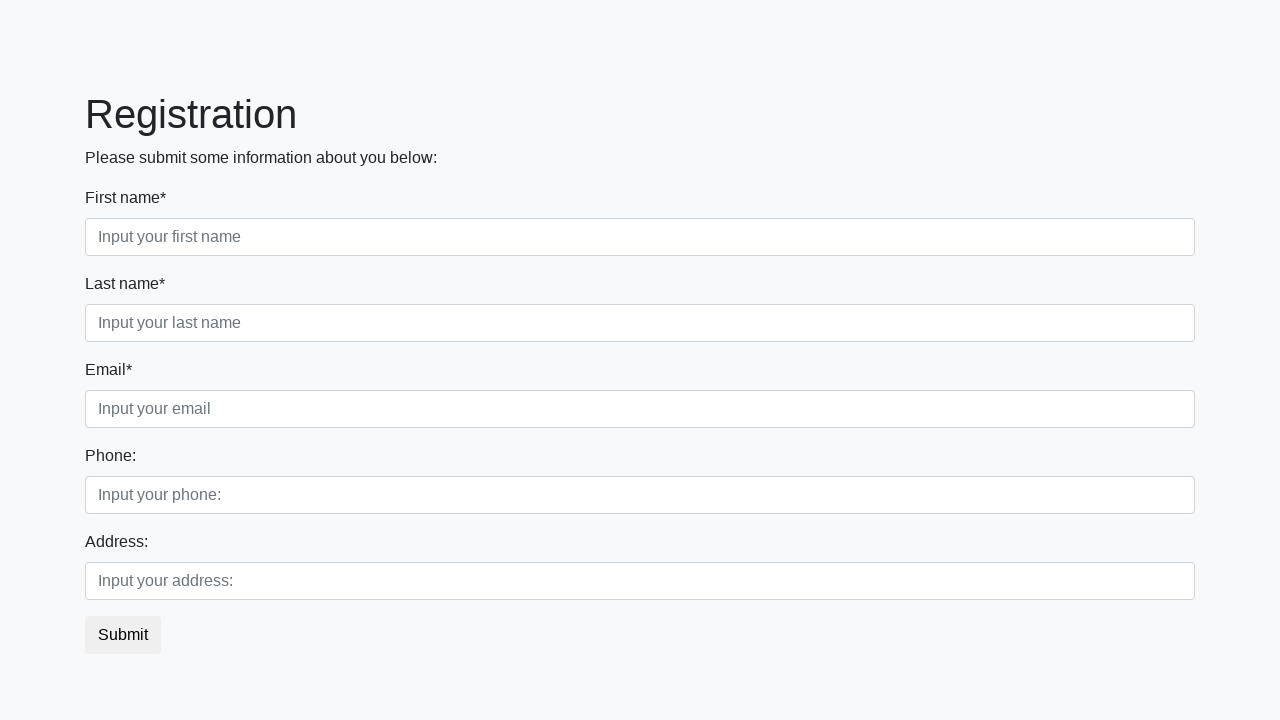

Filled required input field 1 with 'Test Answer' on input:required >> nth=0
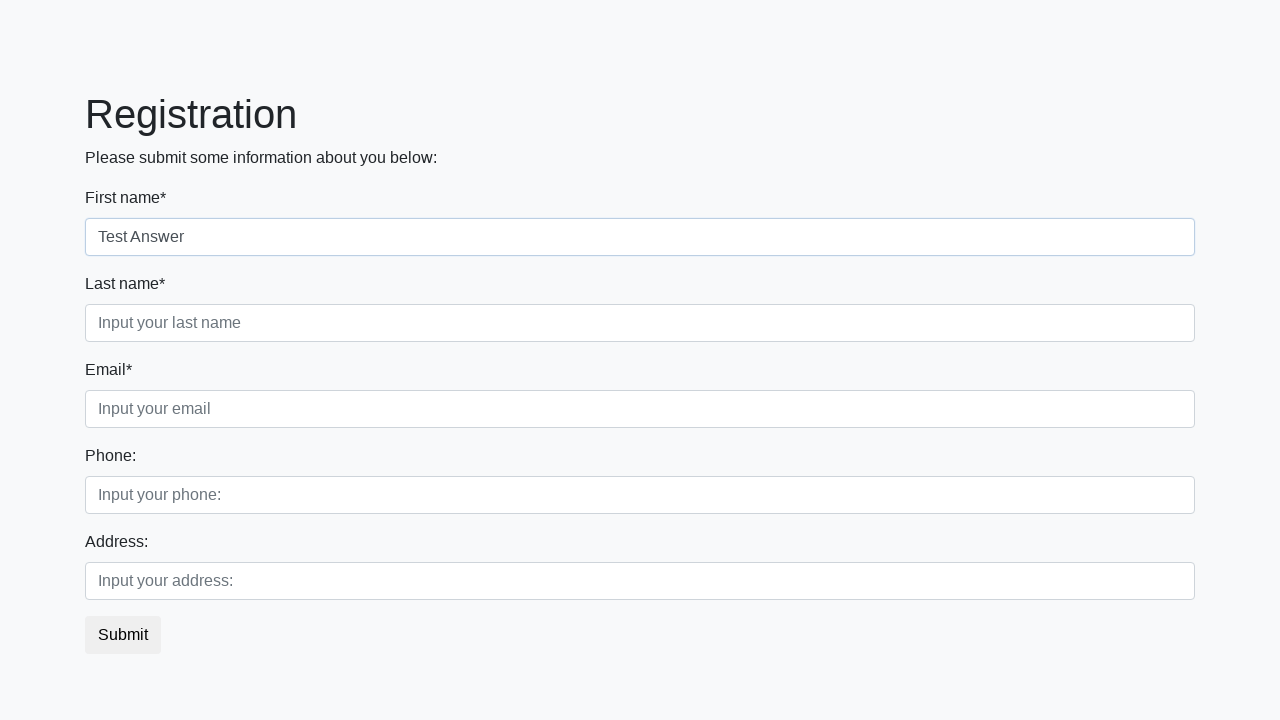

Filled required input field 2 with 'Test Answer' on input:required >> nth=1
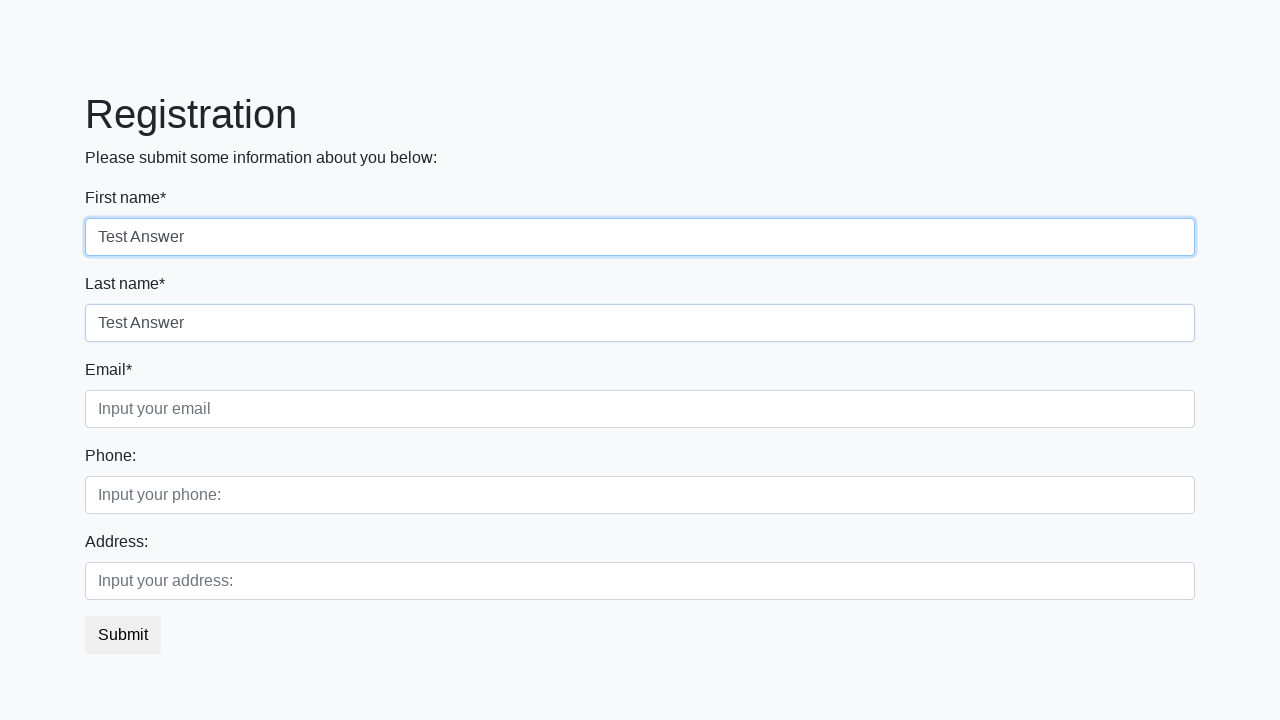

Filled required input field 3 with 'Test Answer' on input:required >> nth=2
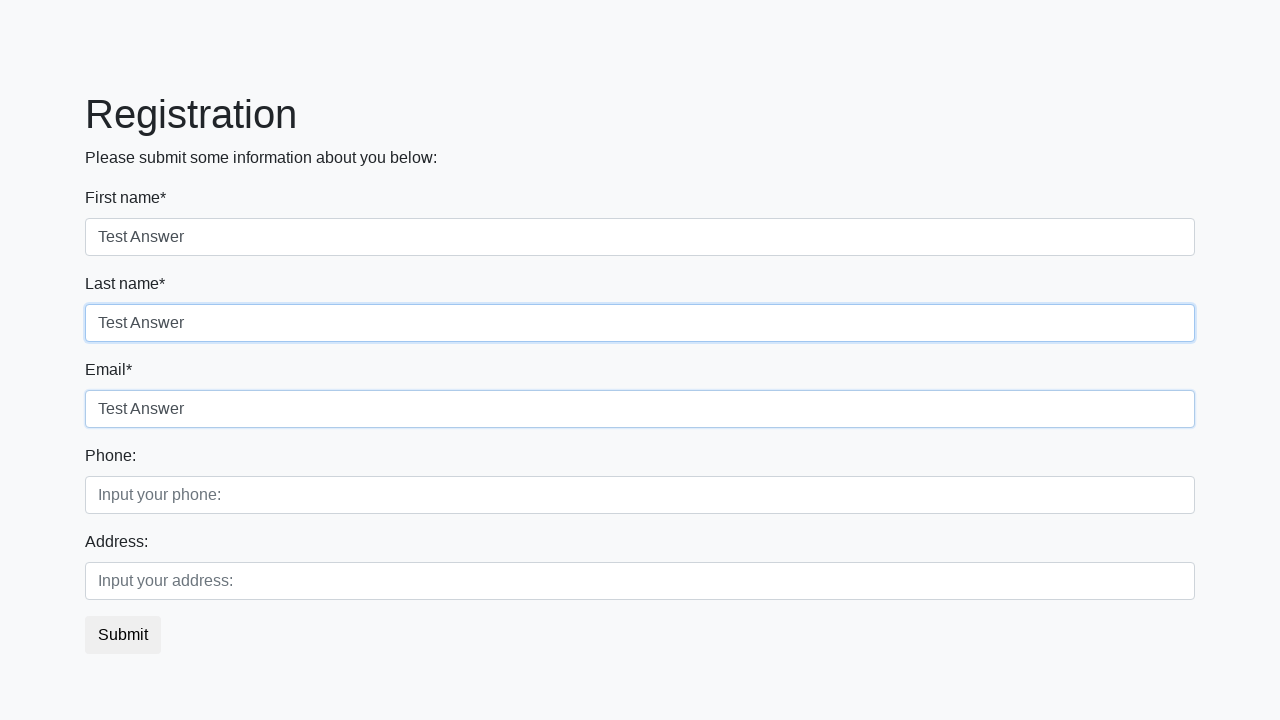

Clicked the submit button to submit registration form at (123, 635) on button.btn
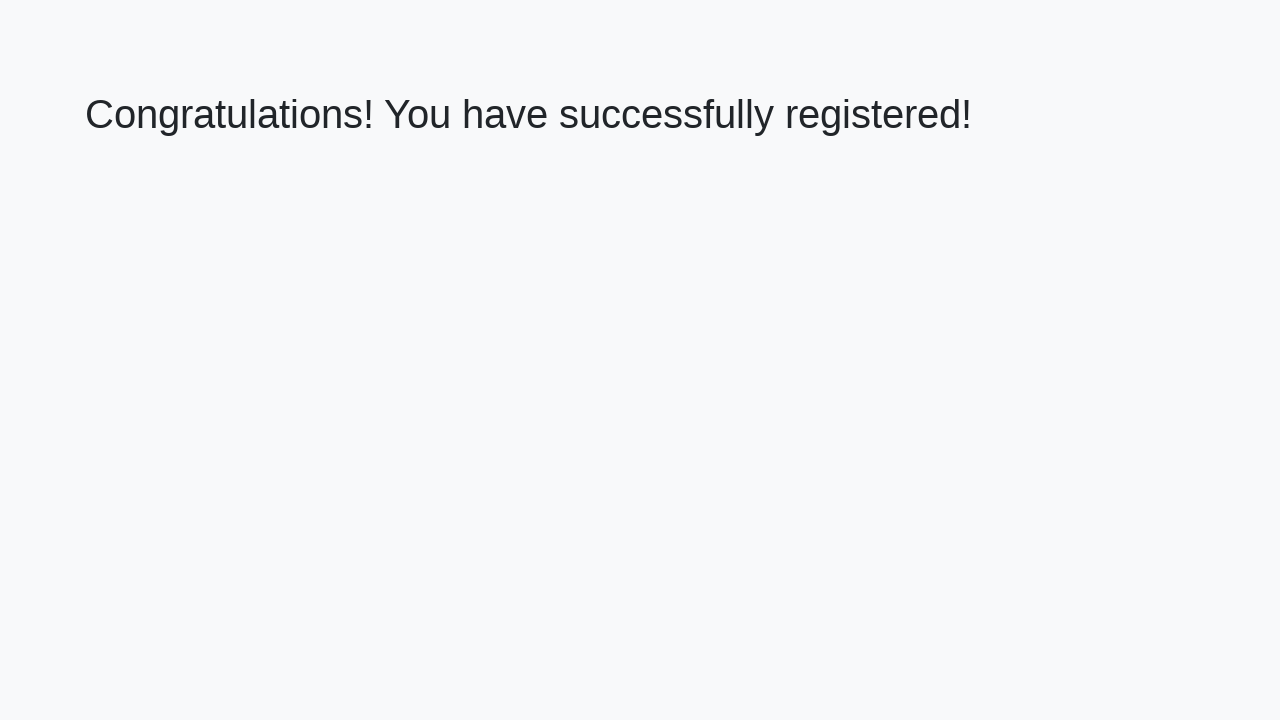

Success page loaded with congratulations message heading
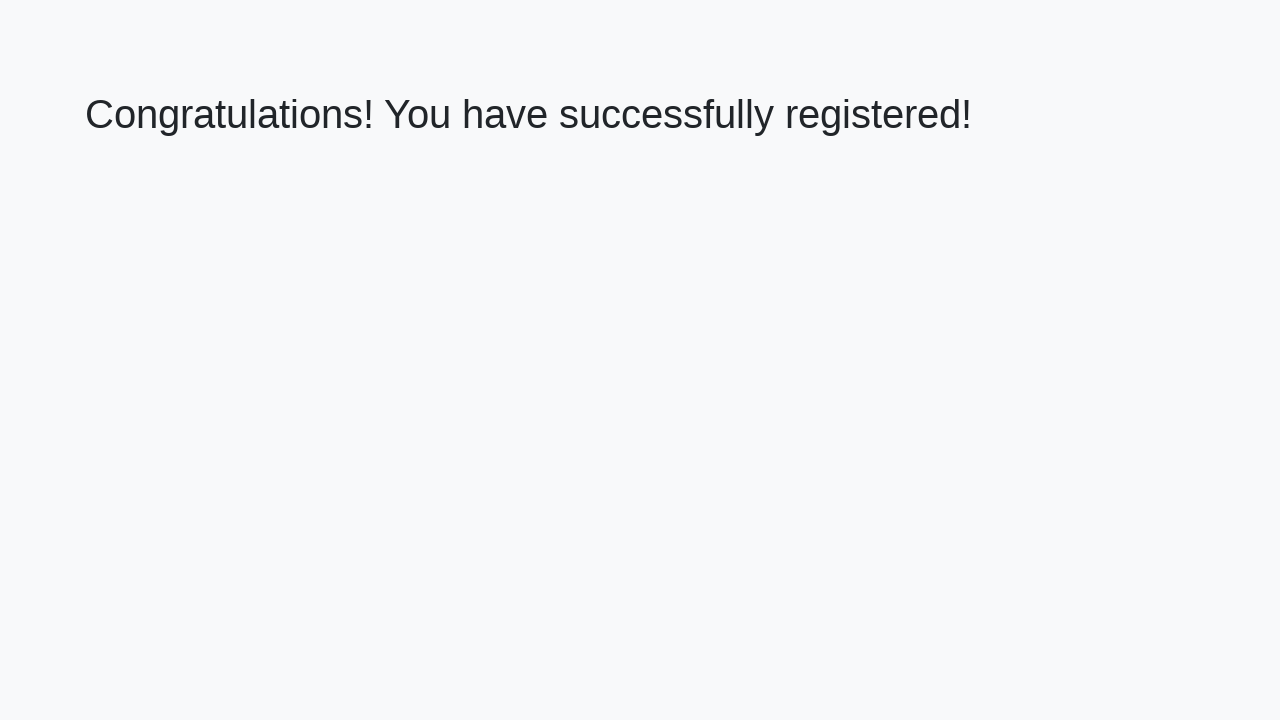

Retrieved success message text: 'Congratulations! You have successfully registered!'
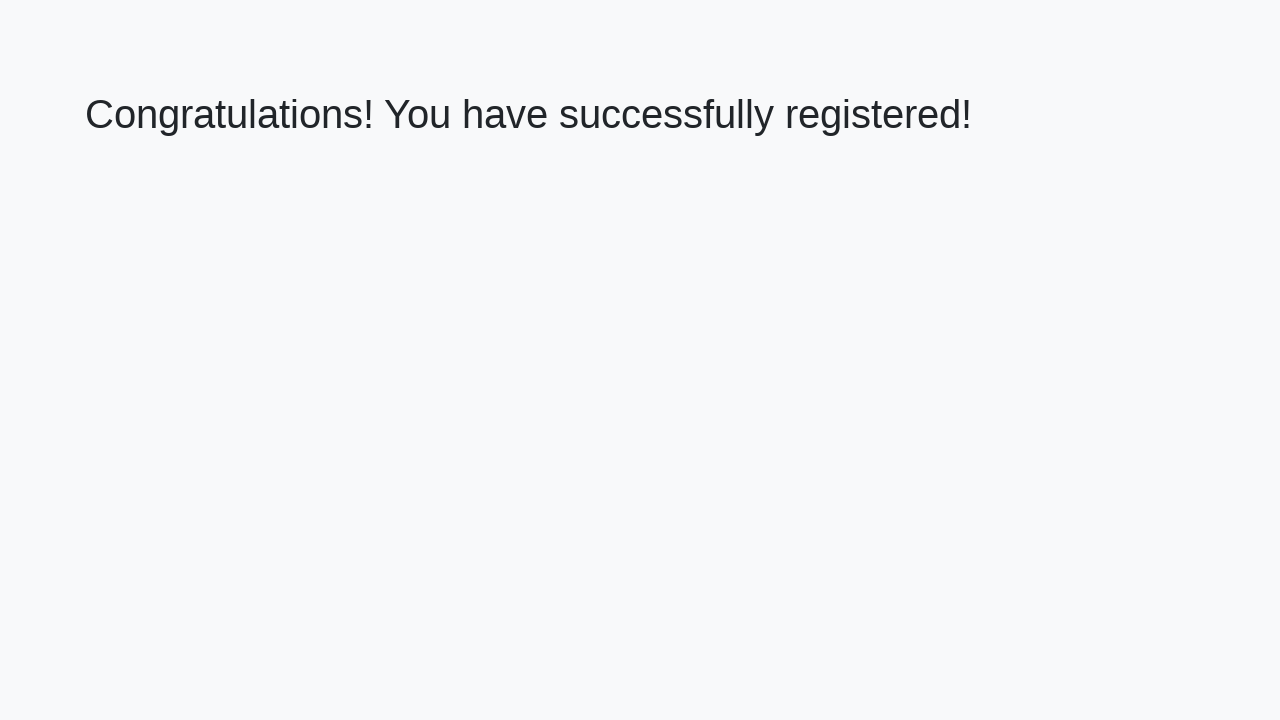

Verified success message matches expected congratulations text
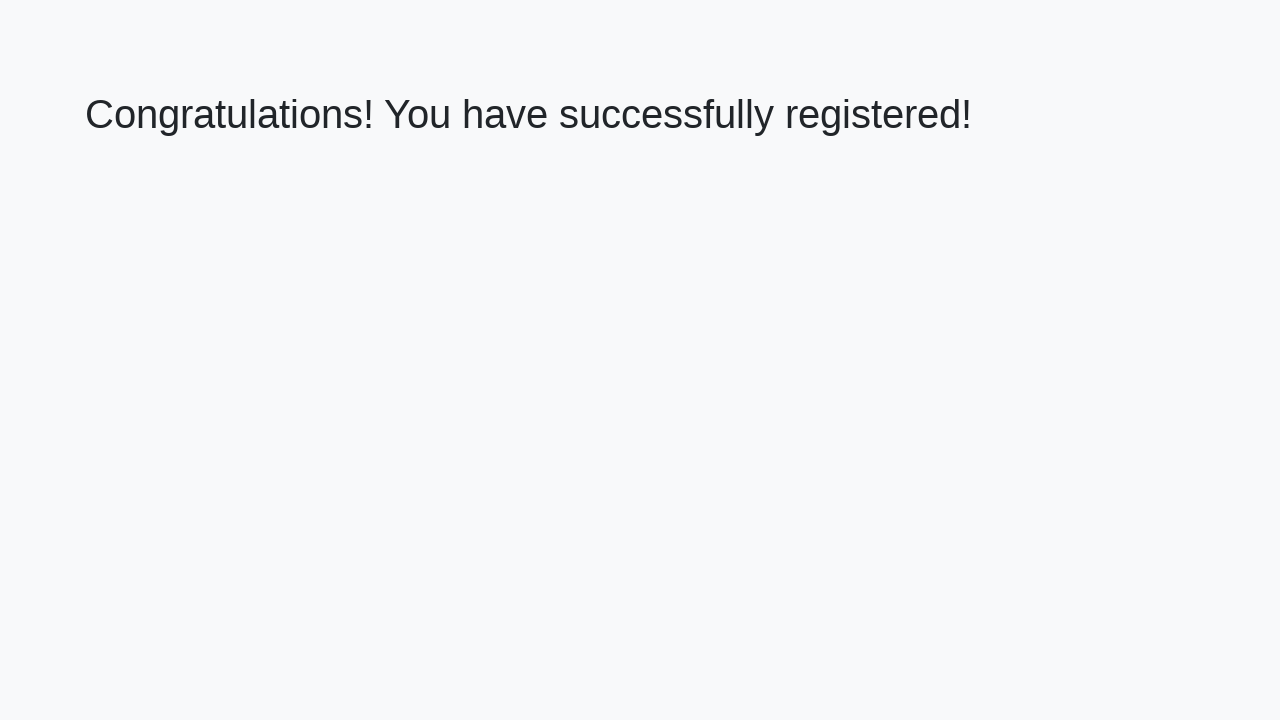

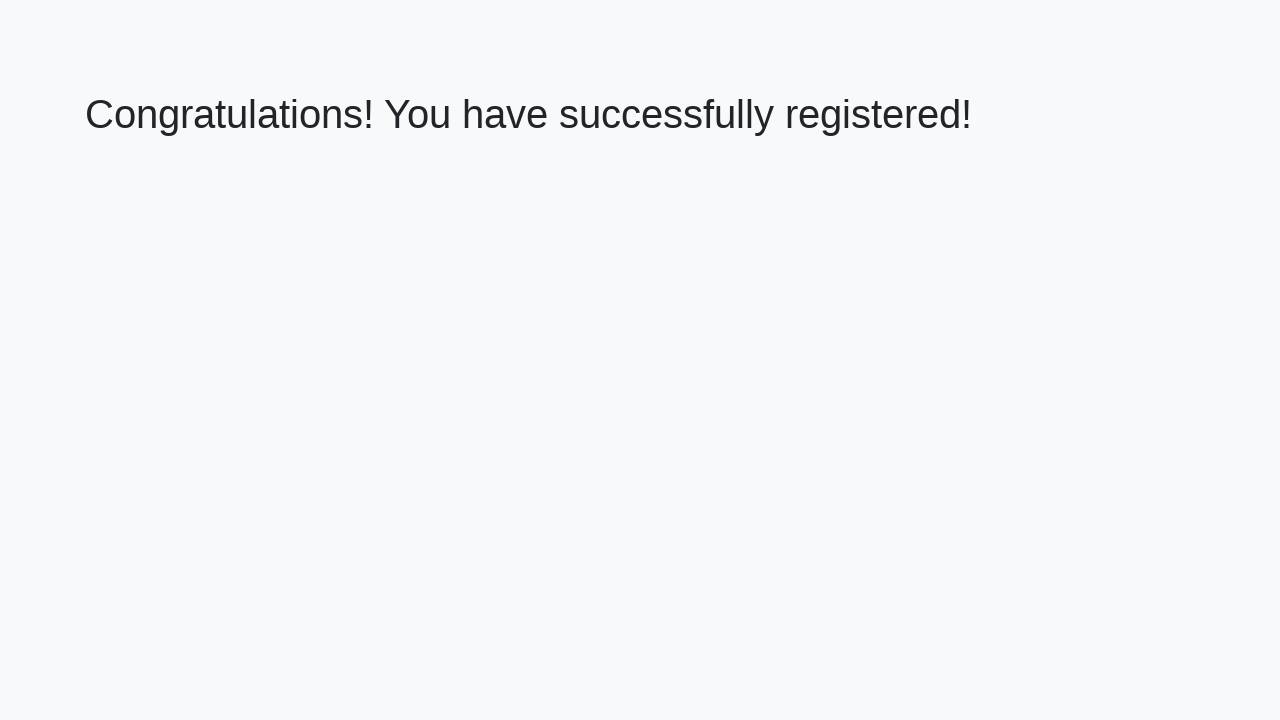